Tests handling of a JavaScript prompt popup by clicking the trigger button, entering text in the prompt, and accepting it

Starting URL: https://the-internet.herokuapp.com/javascript_alerts

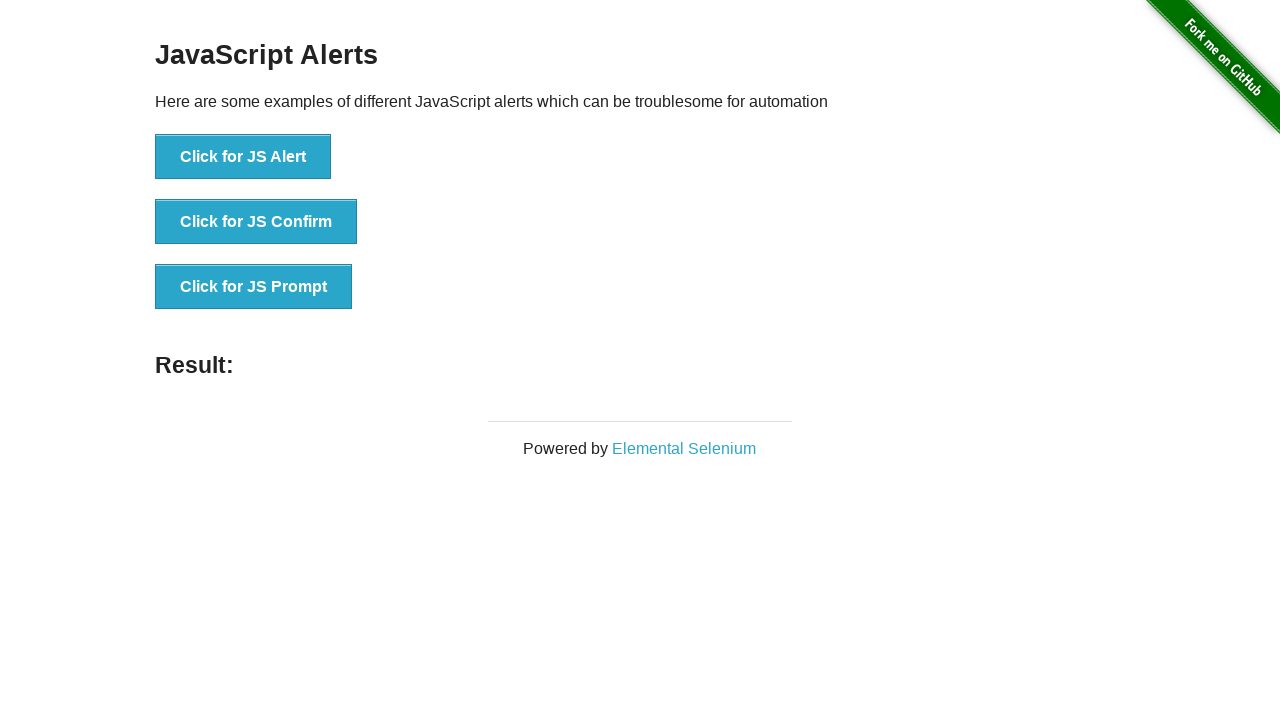

Set up dialog handler to accept prompt with 'Testing Selenium'
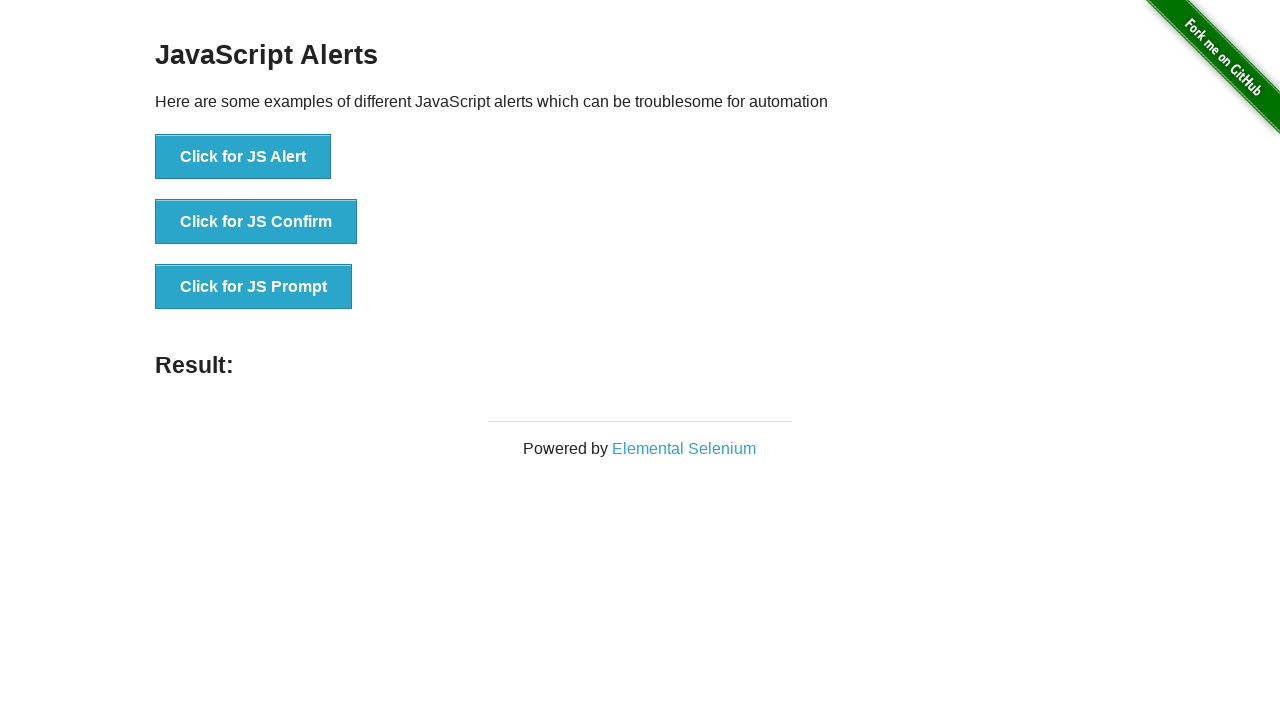

Clicked the 'Click for JS Prompt' button at (254, 287) on button:has-text('Click for JS Prompt')
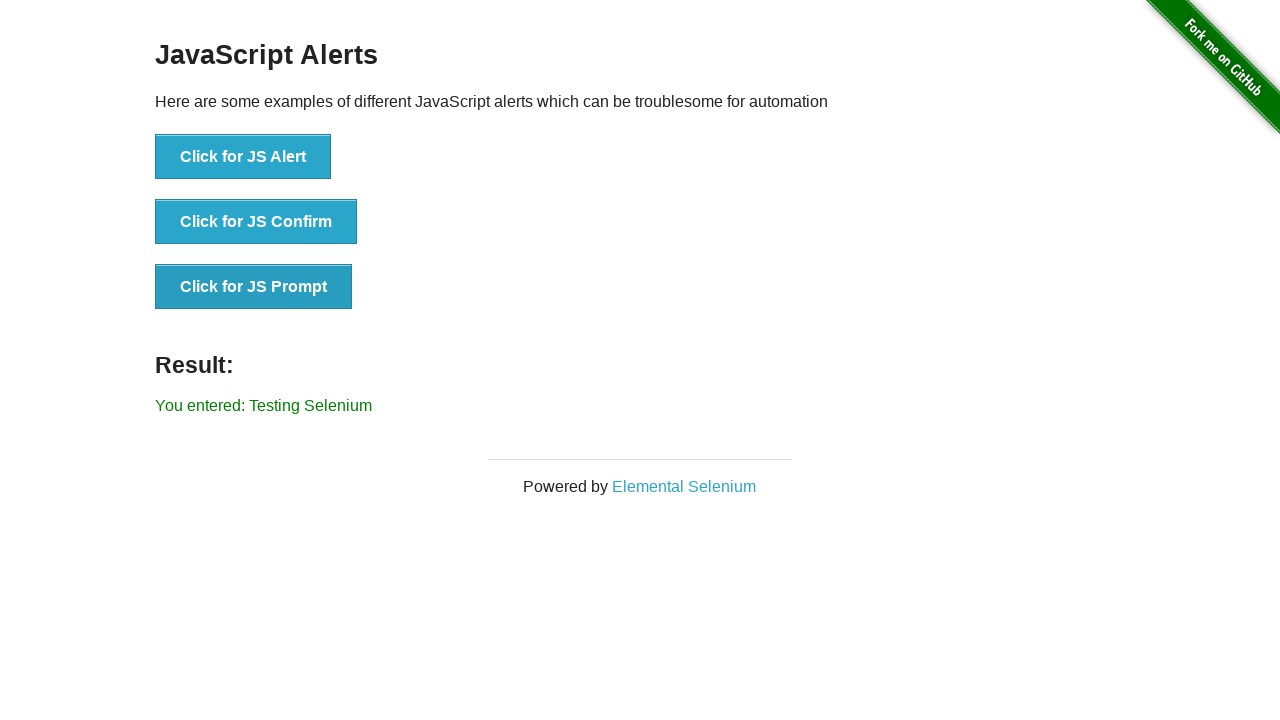

Waited 500ms for prompt to be handled and result to update
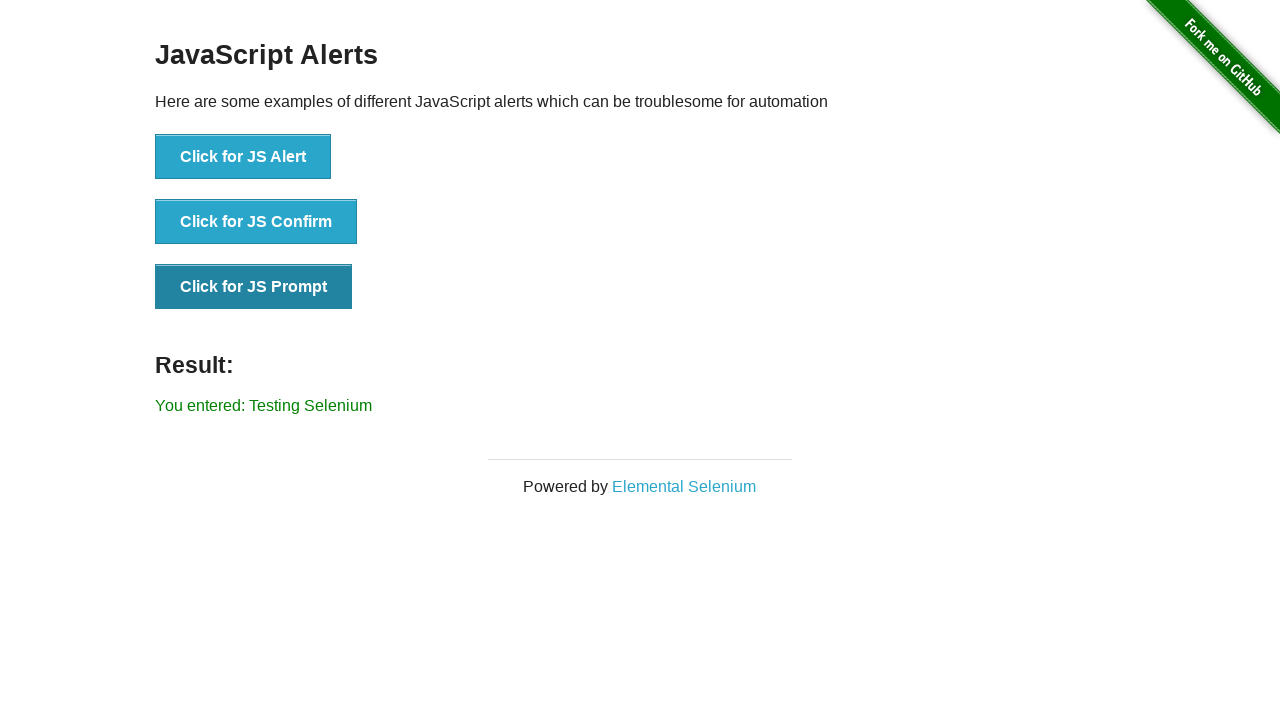

Retrieved result text from the result element
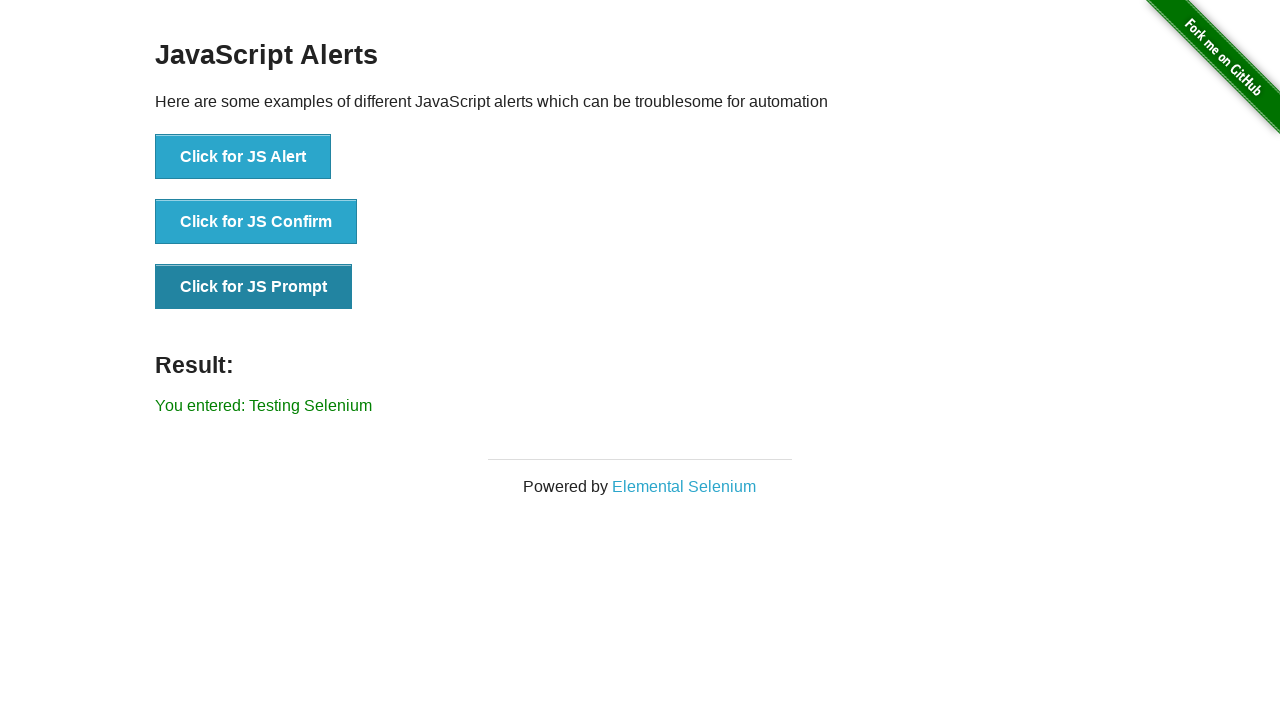

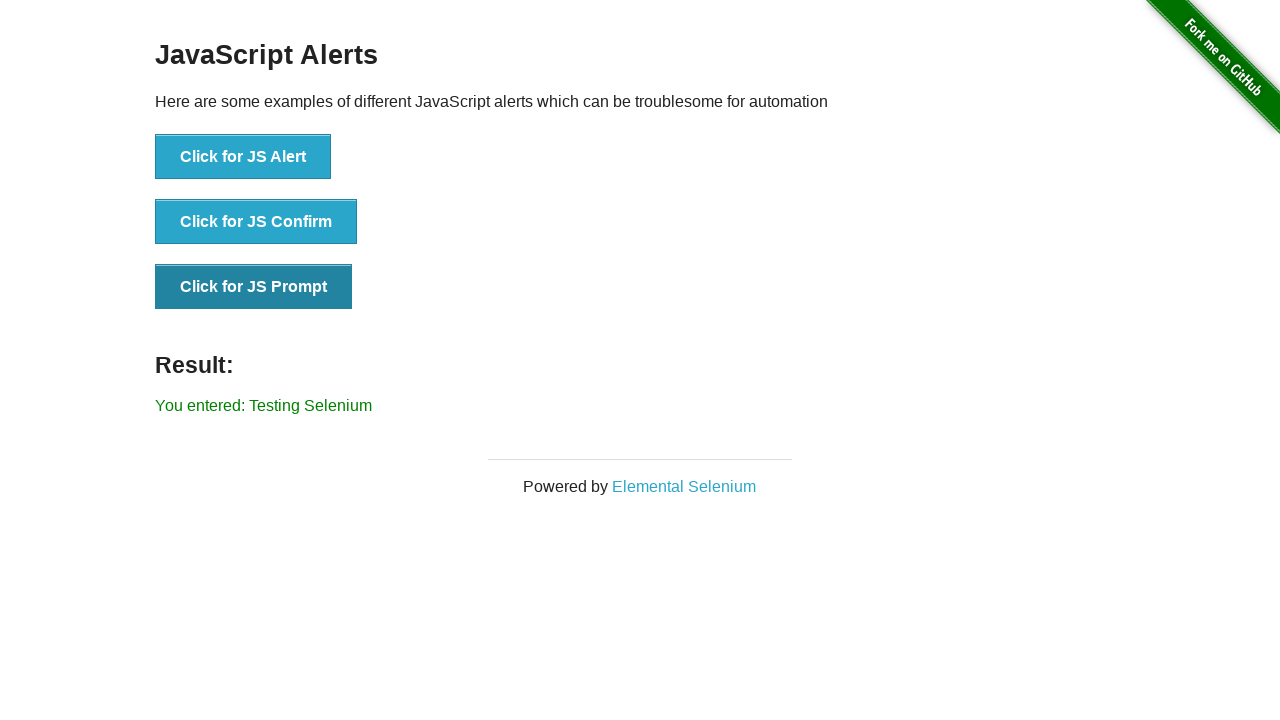